Tests opening a new browser tab, navigating to a different URL in that tab, and verifying that two window handles exist.

Starting URL: https://the-internet.herokuapp.com/windows

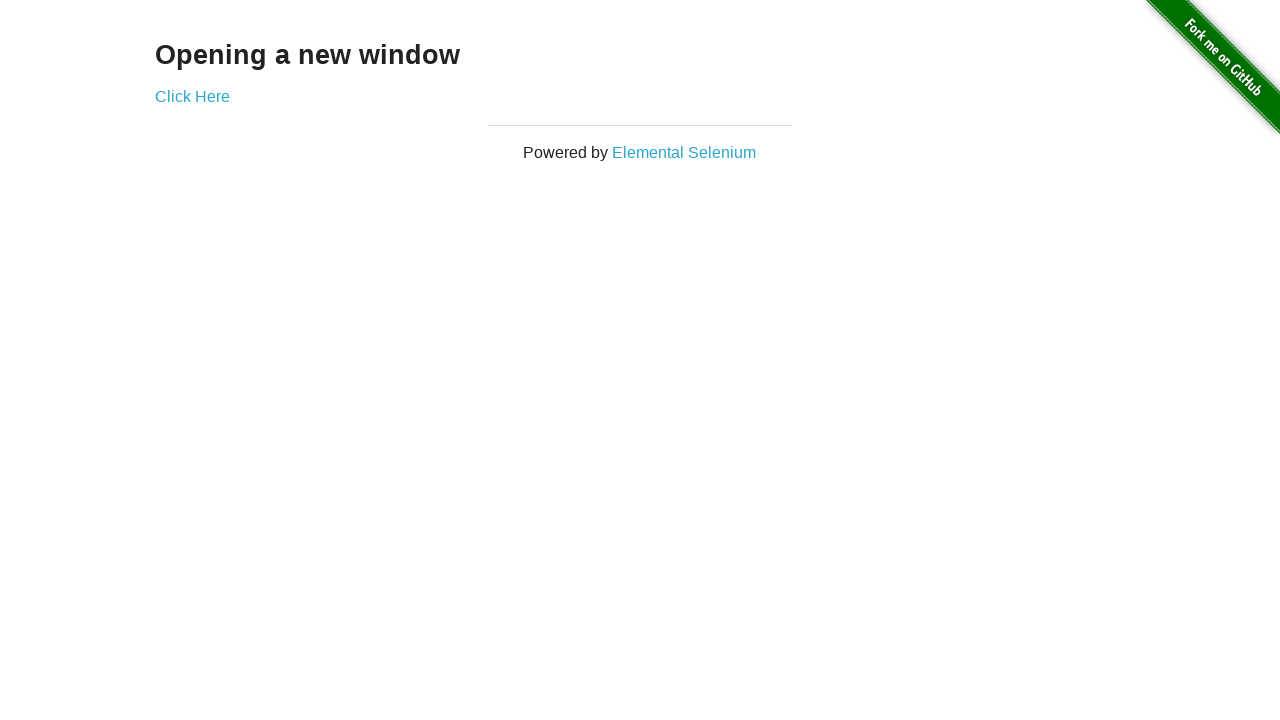

Opened a new browser tab
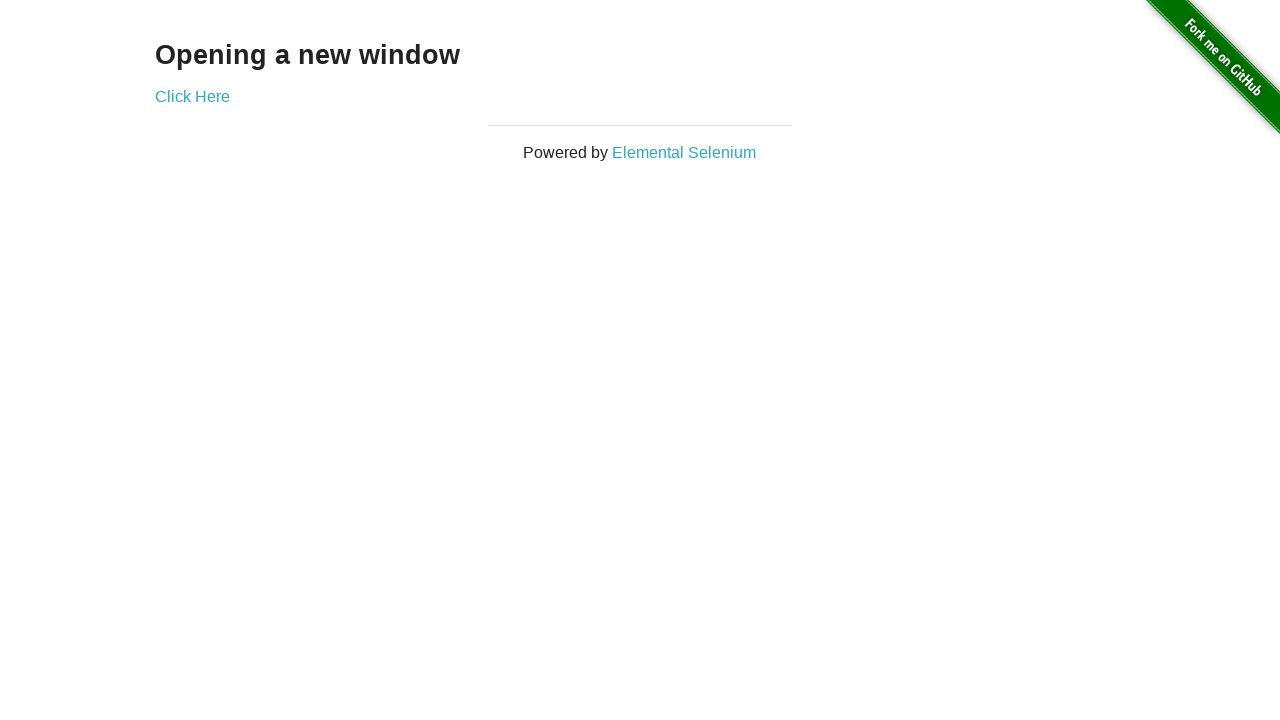

Navigated to typos page in new tab
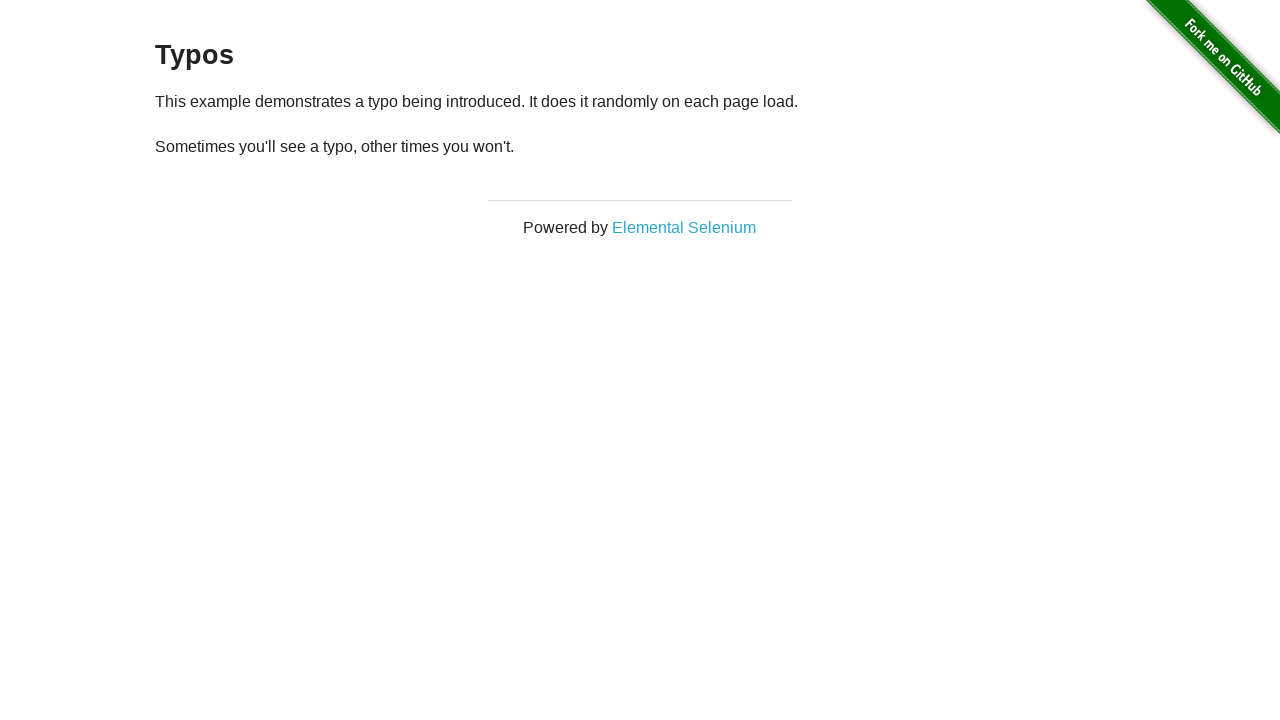

Verified that two window handles exist (2 pages open)
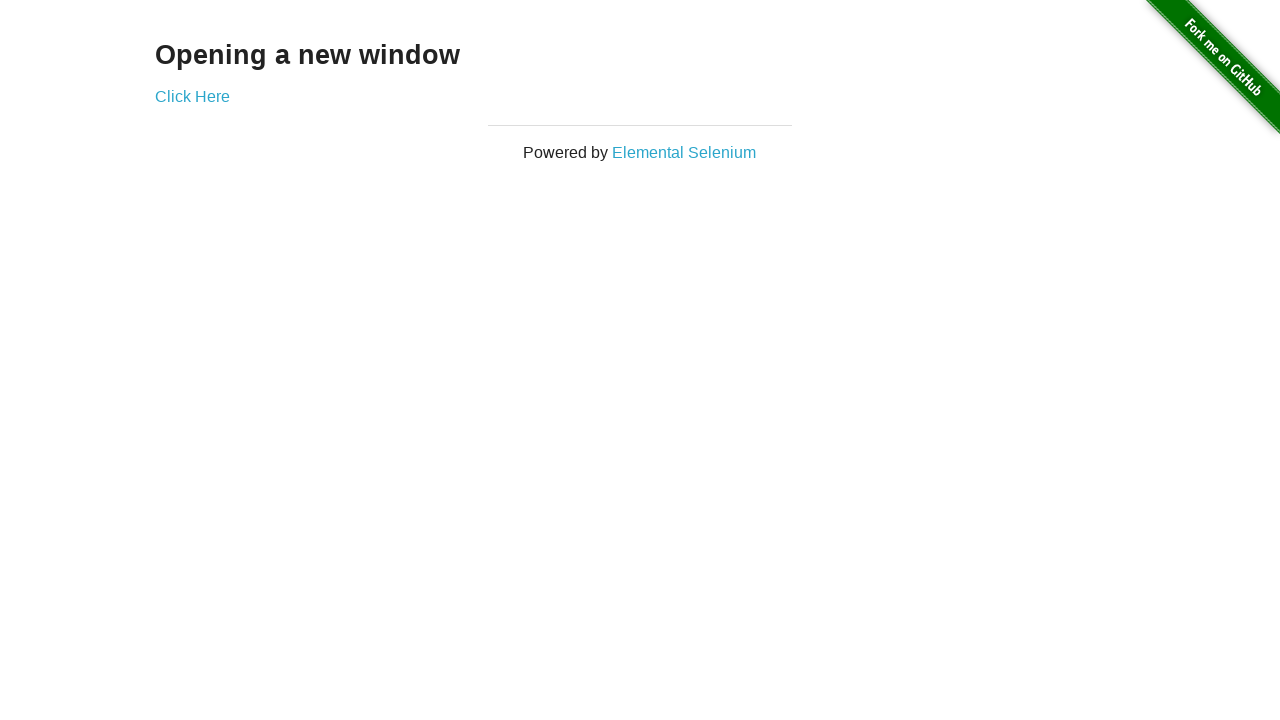

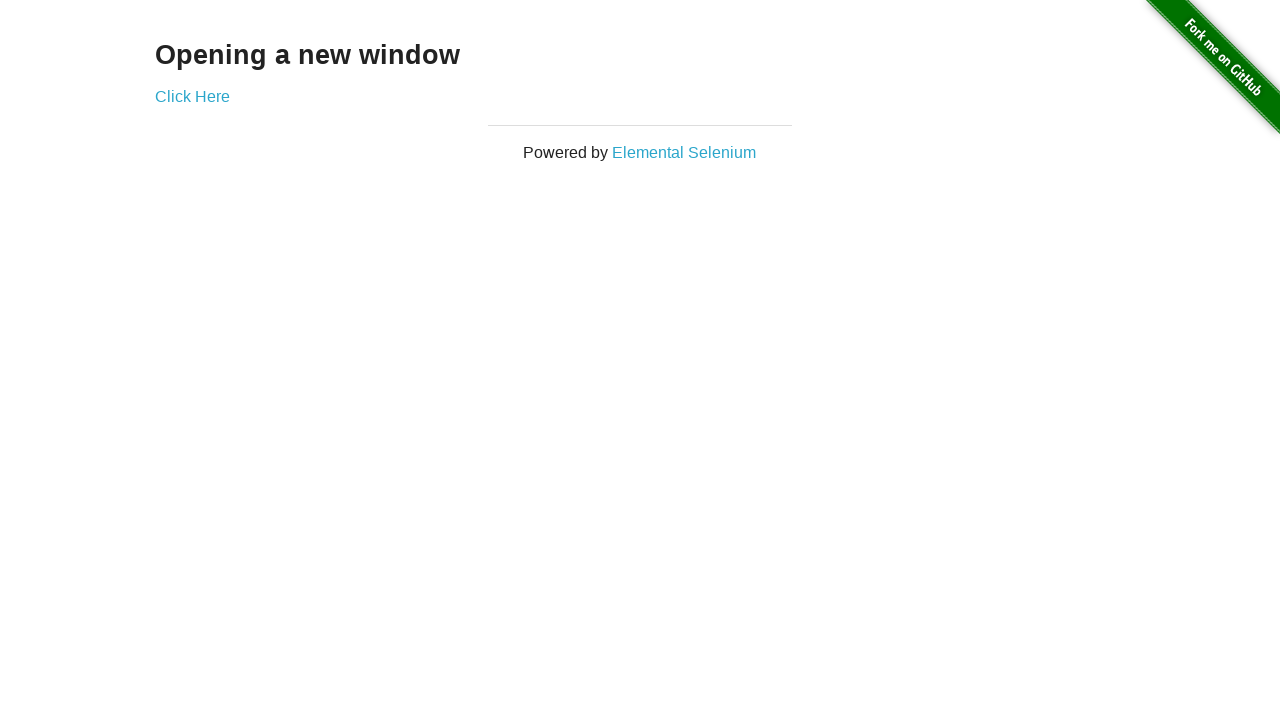